Tests that canceled changes to an employee's name don't persist

Starting URL: https://devmountain-qa.github.io/employee-manager/1.2_Version/index.html

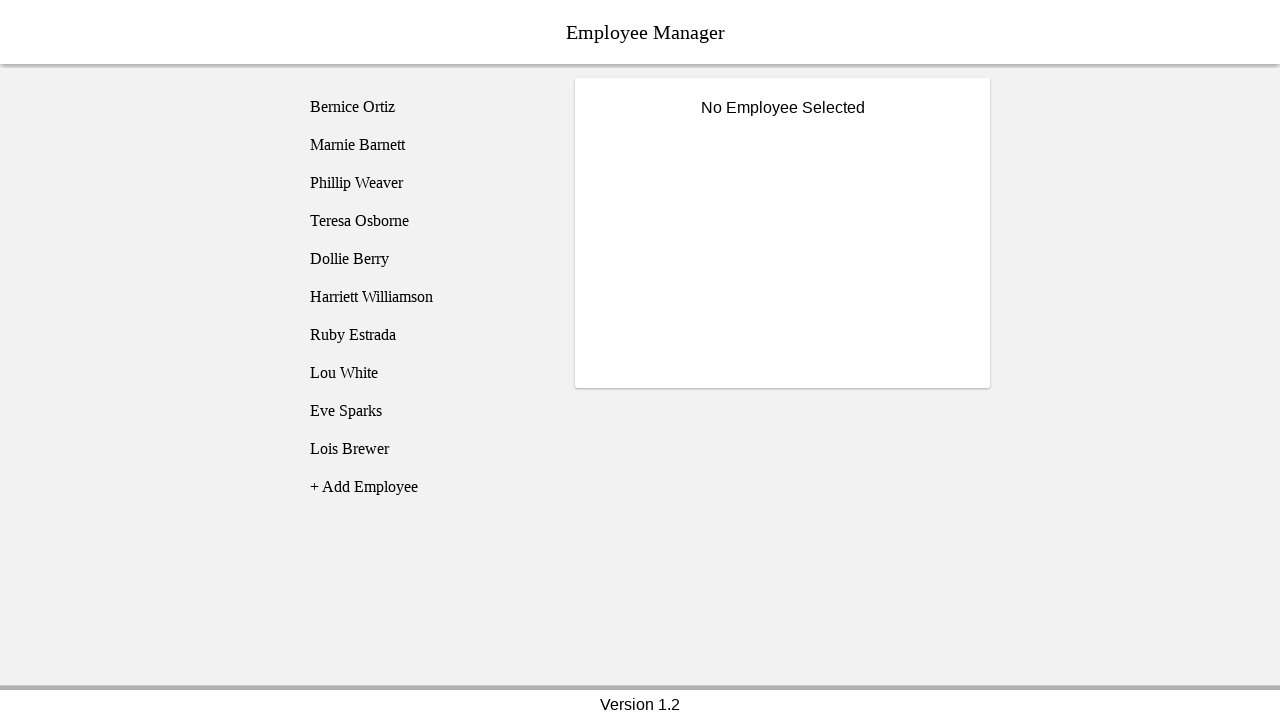

Clicked on Phillip Weaver employee at (425, 183) on [name="employee3"]
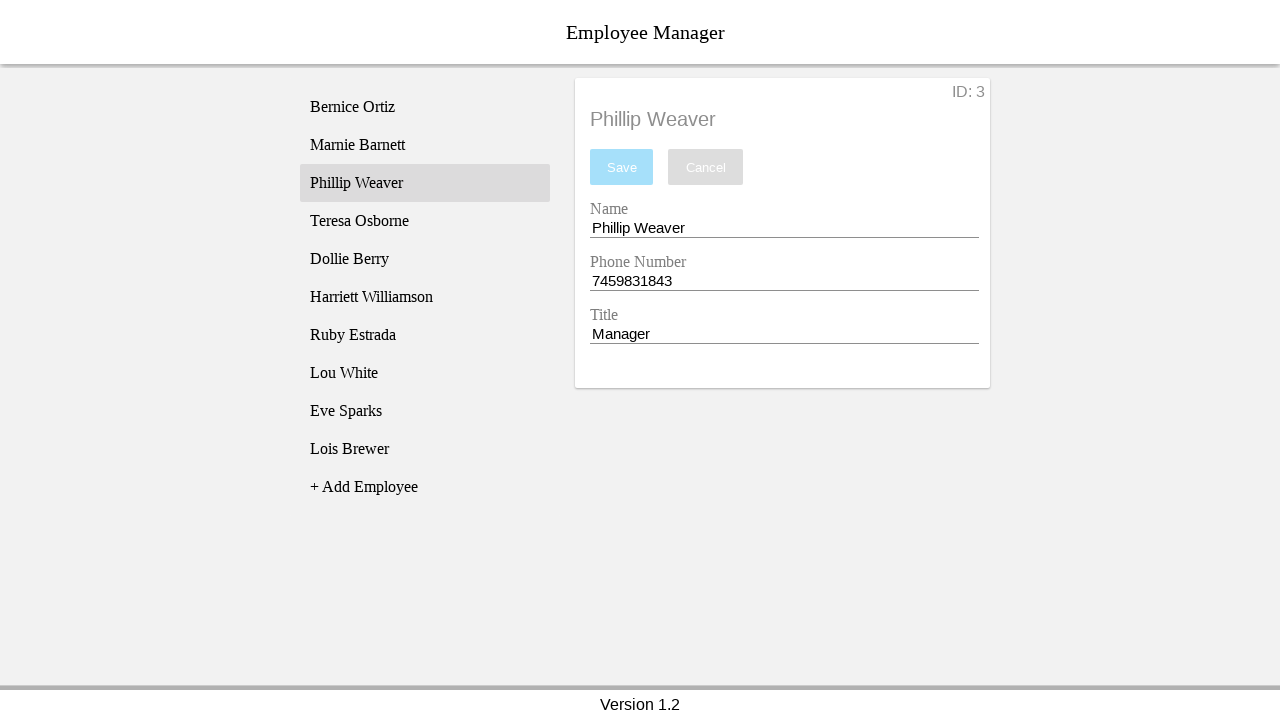

Waited for employee3 selector to be visible
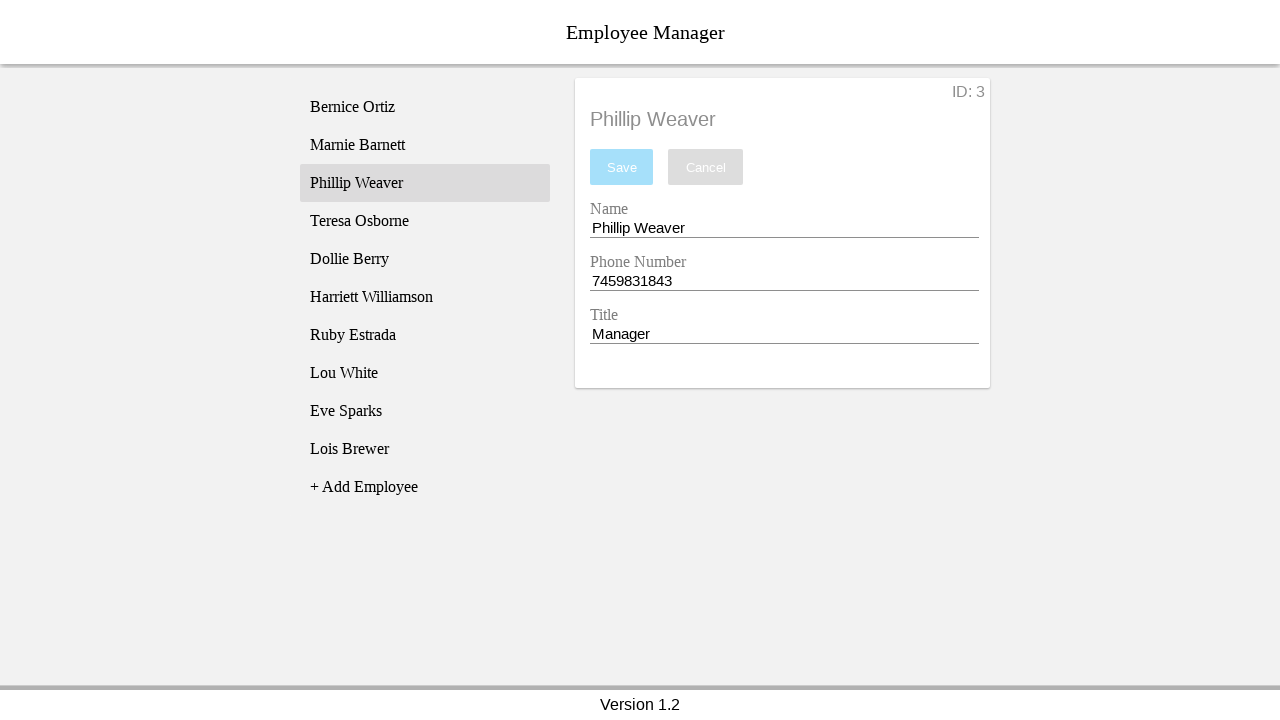

Cleared the name entry field on [name="nameEntry"]
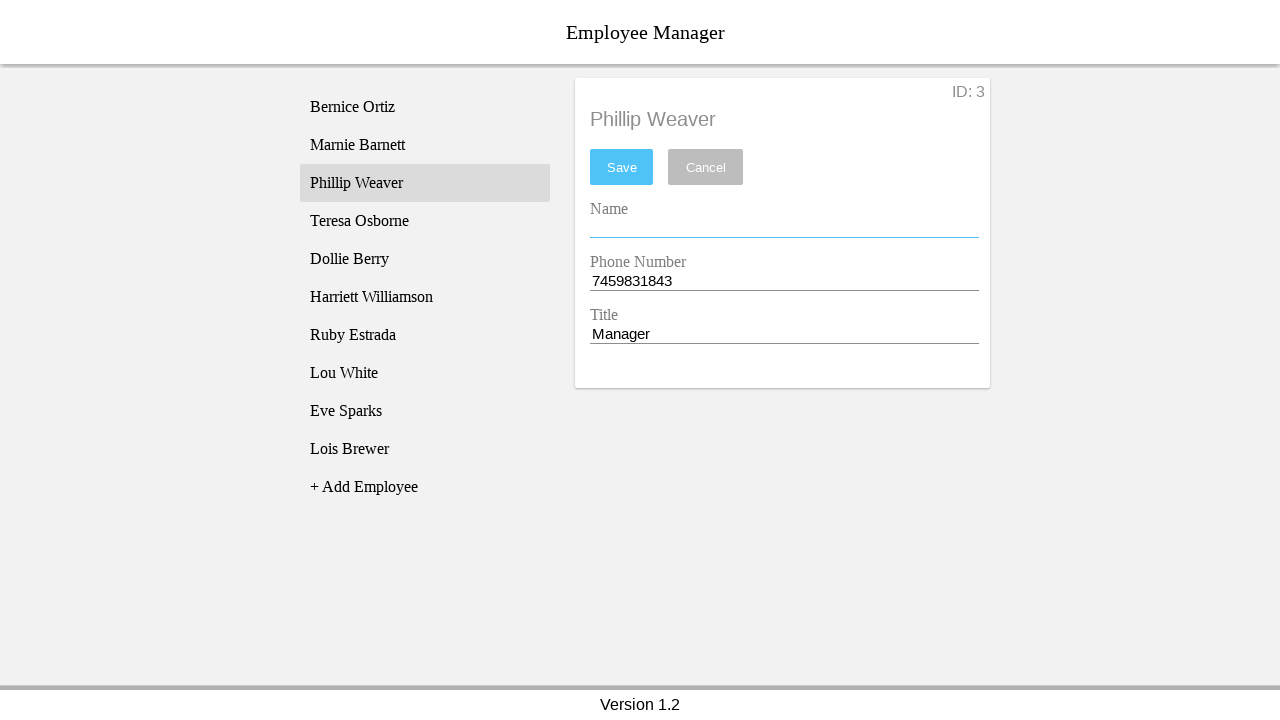

Filled name entry field with 'Test Name' on [name="nameEntry"]
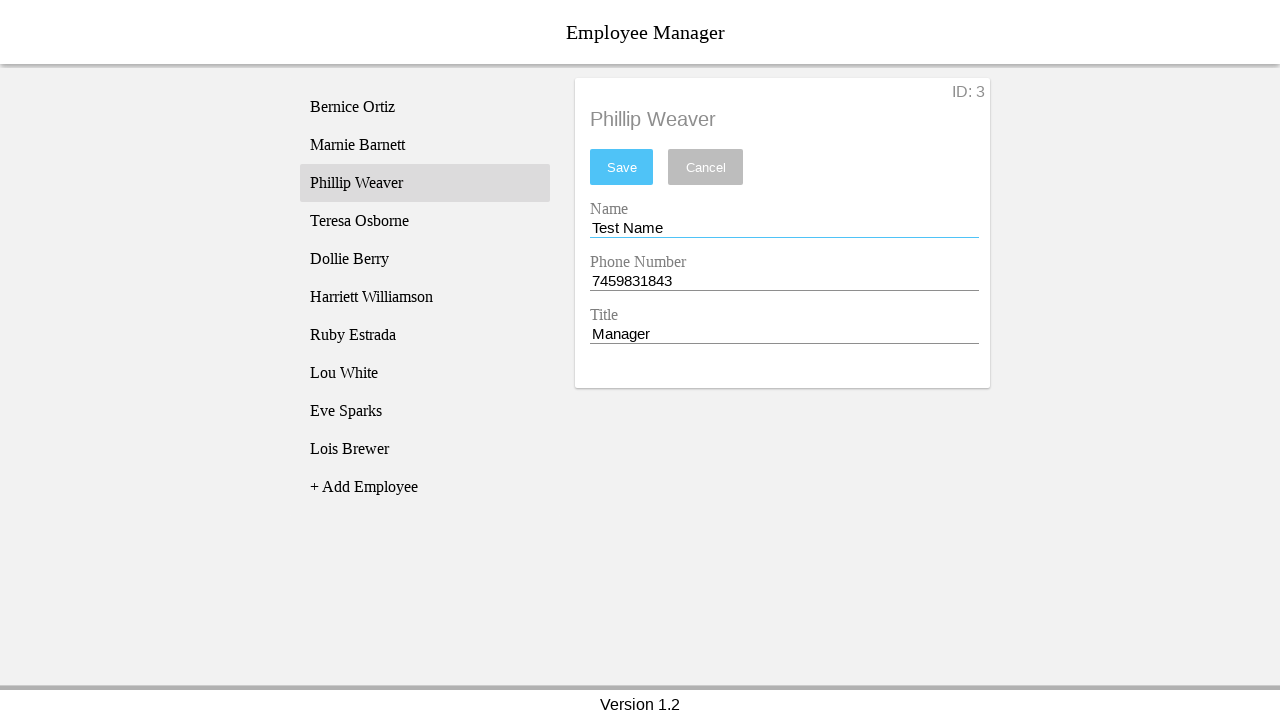

Clicked cancel button to discard changes at (706, 167) on [name="cancel"]
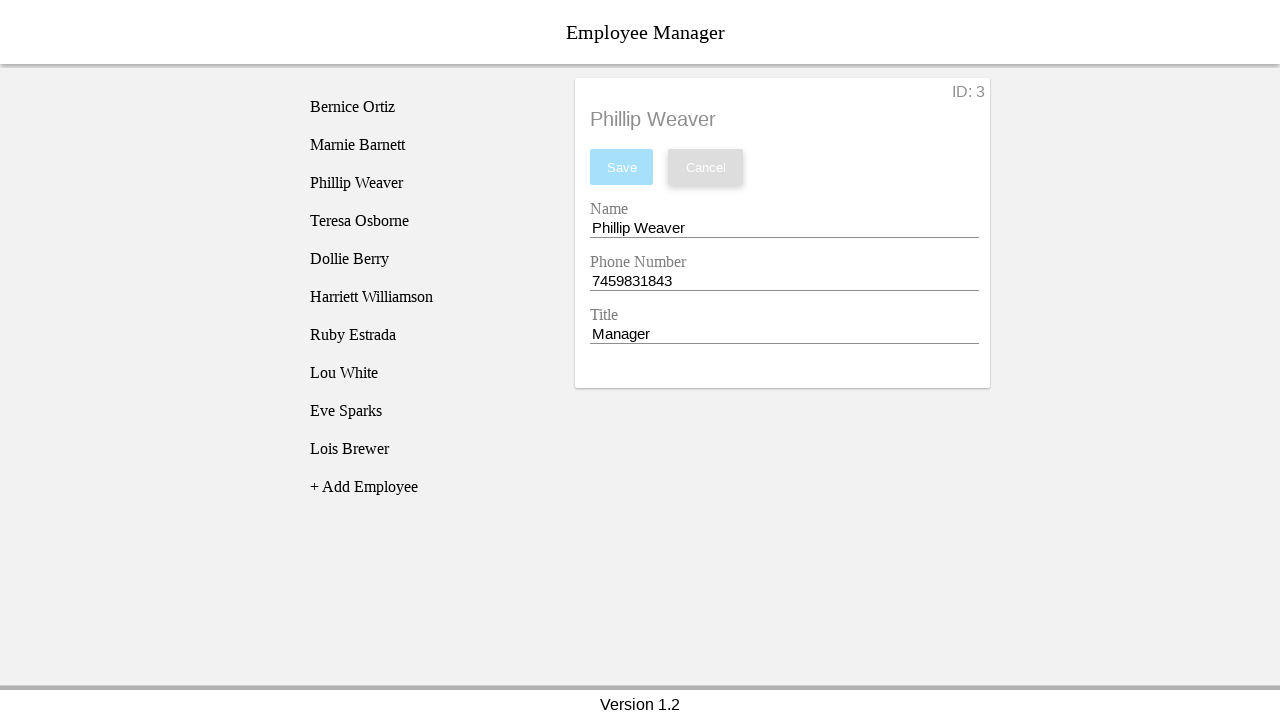

Verified name field reverted to 'Phillip Weaver' after canceling changes
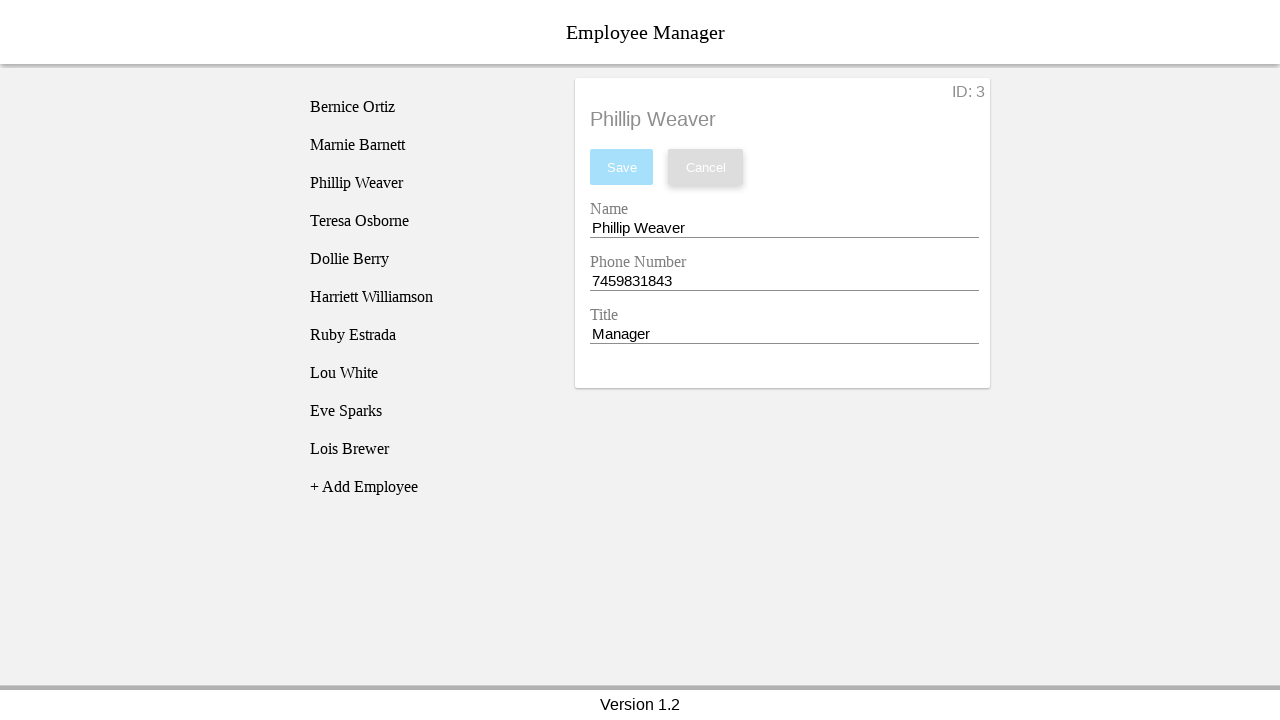

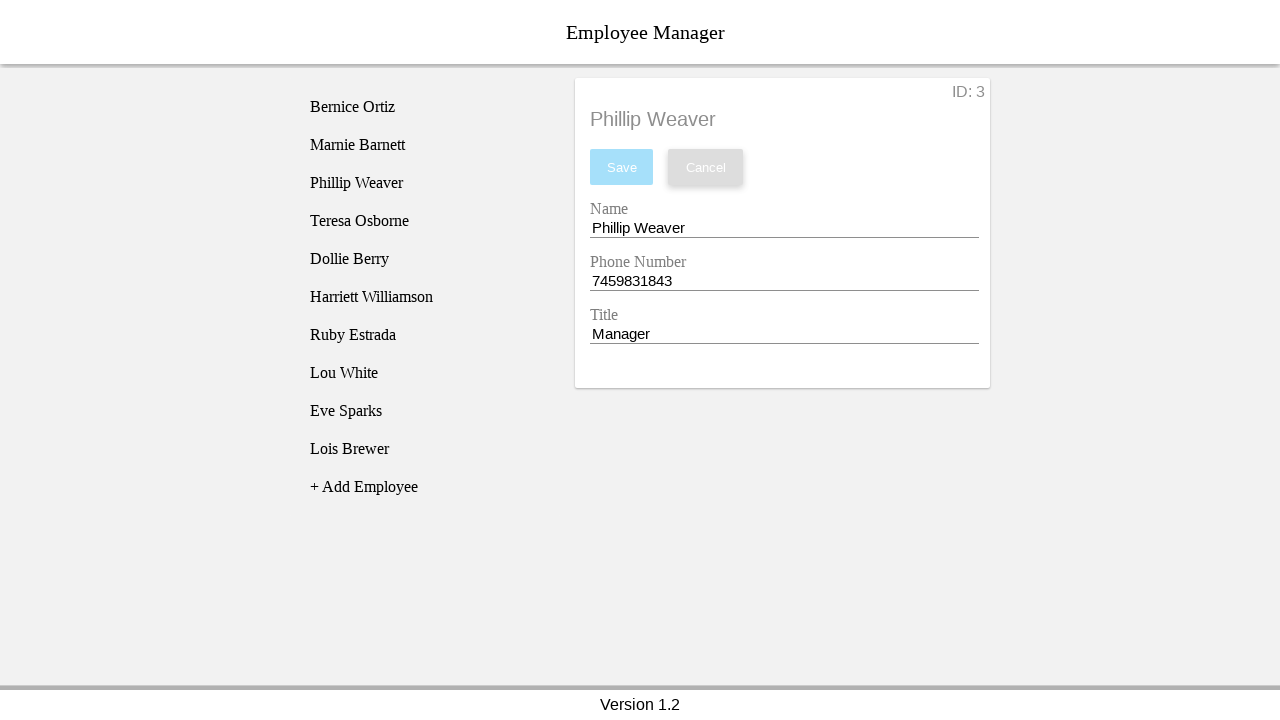